Tests search functionality on ss.lv by entering a valid keyword 'auto' and submitting the search form, then verifying results are displayed.

Starting URL: https://www.ss.lv/lv/search/

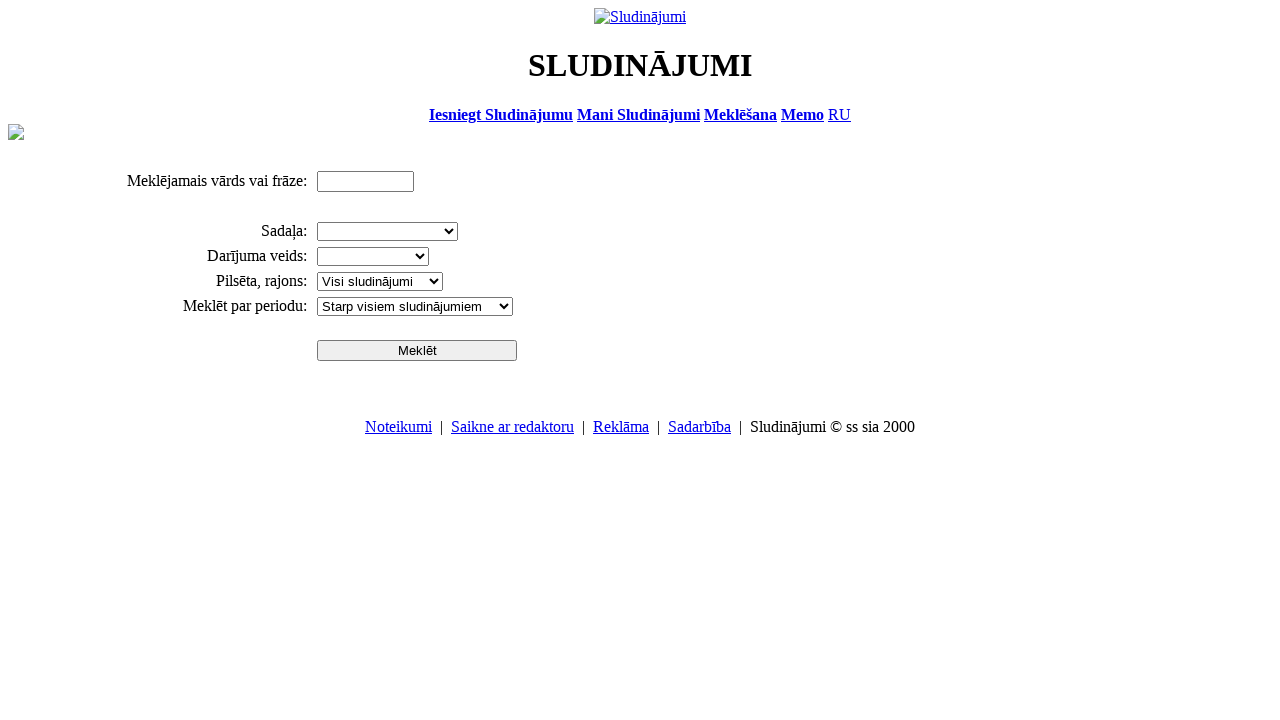

Filled search input with keyword 'auto' on #ptxt
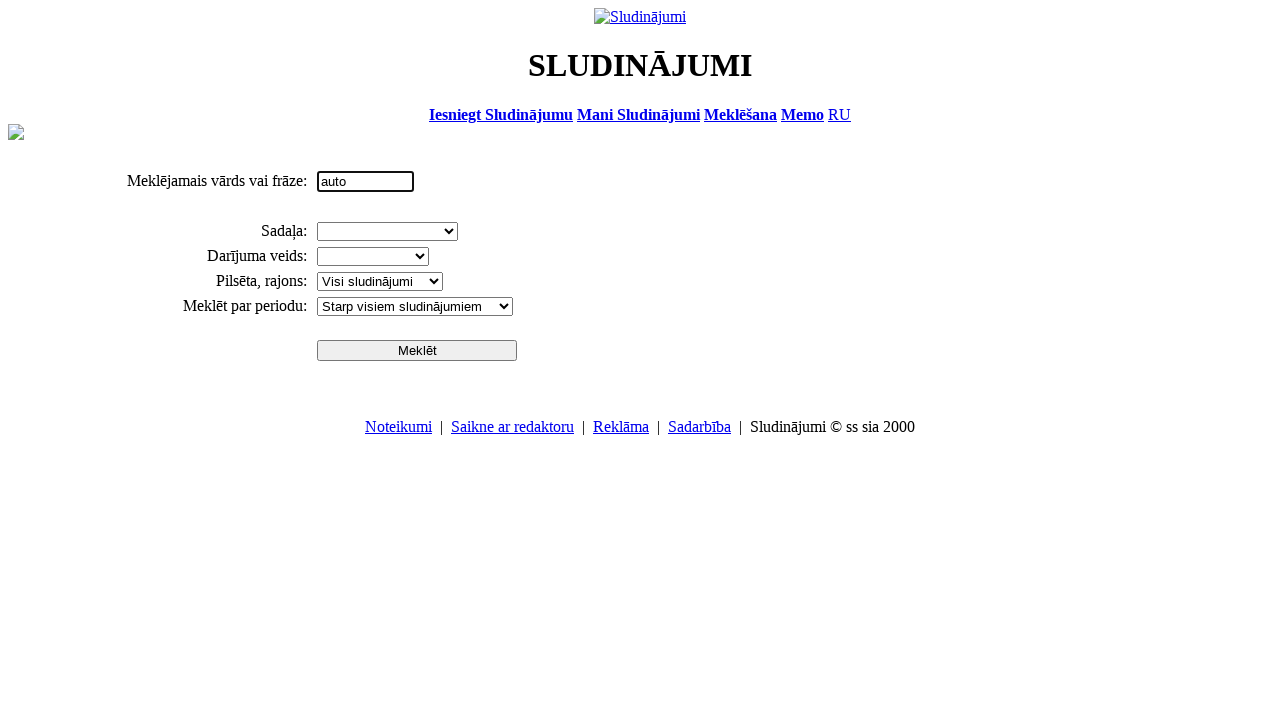

Clicked search submit button at (417, 350) on input[type='submit']
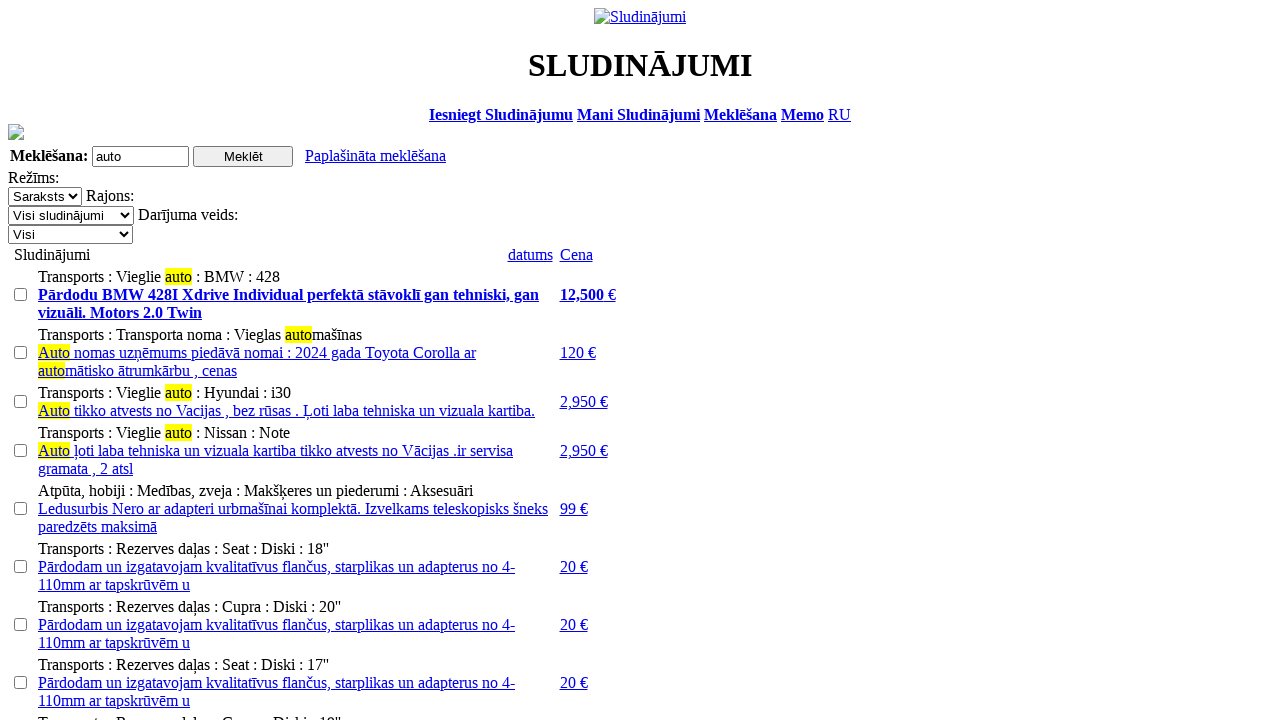

Search results loaded and displayed
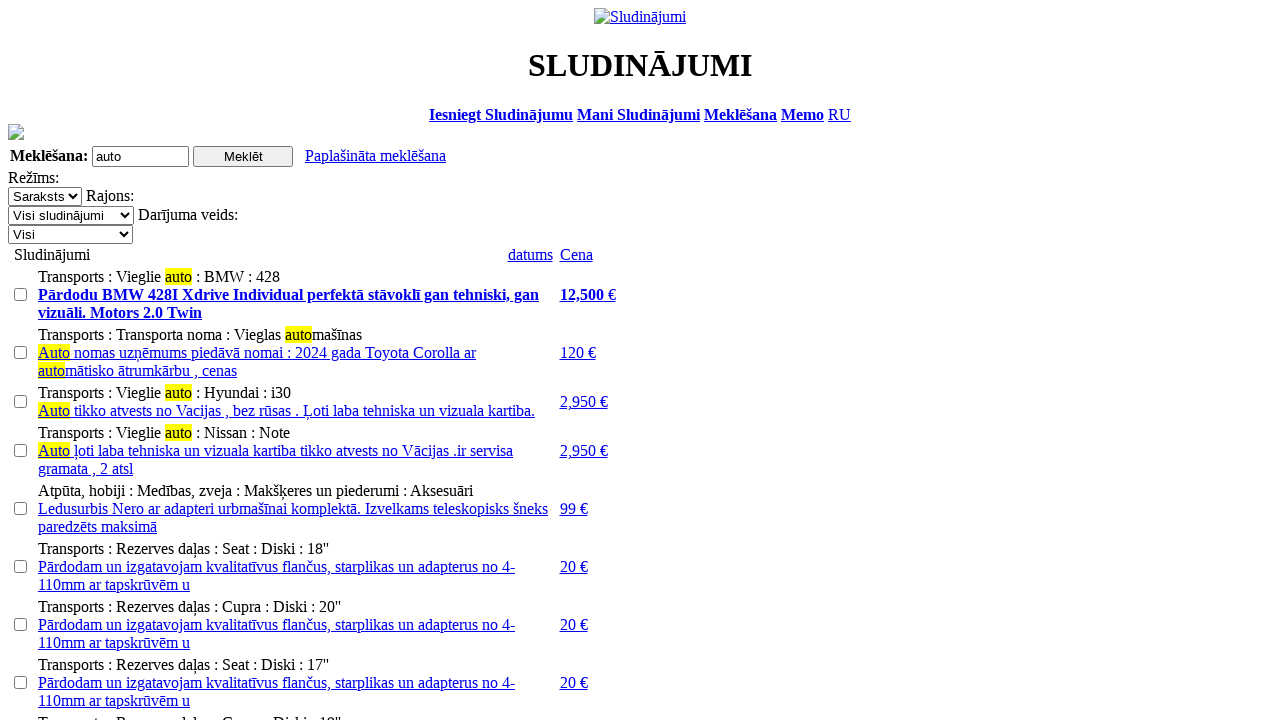

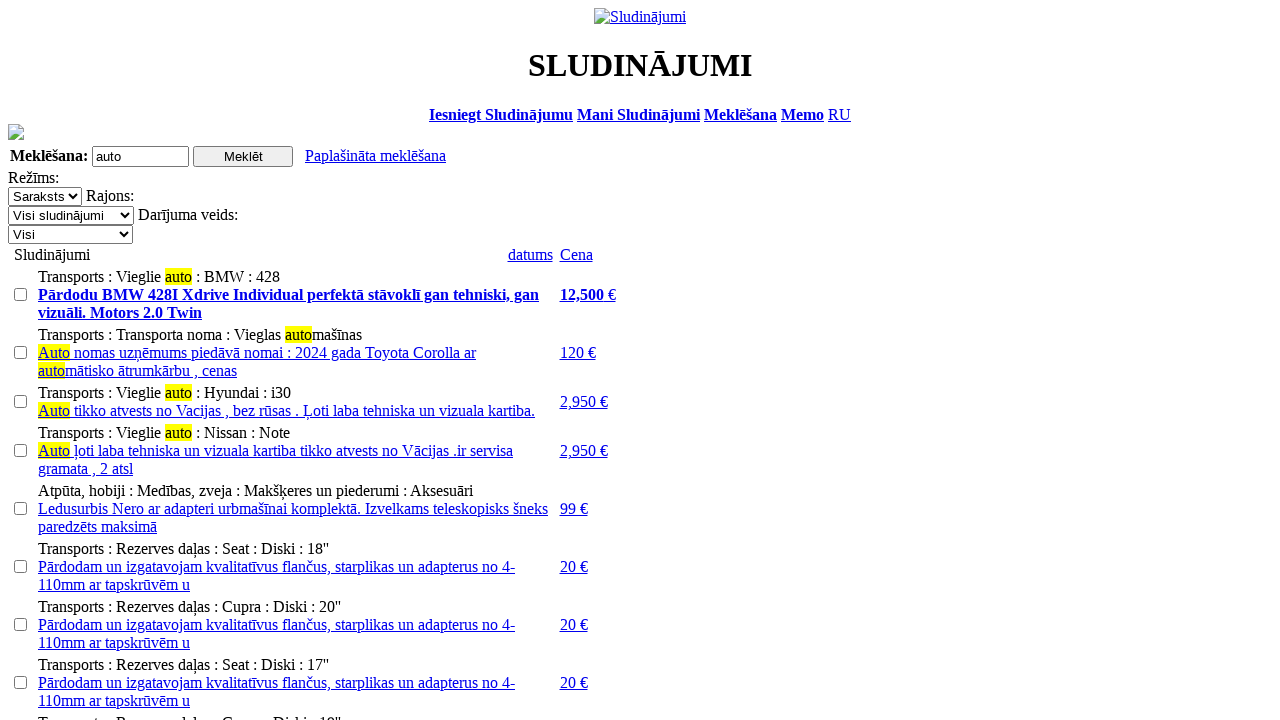